Searches for rings on Bluestone website, applies a price filter, and verifies that filtered products are displayed

Starting URL: https://www.bluestone.com/

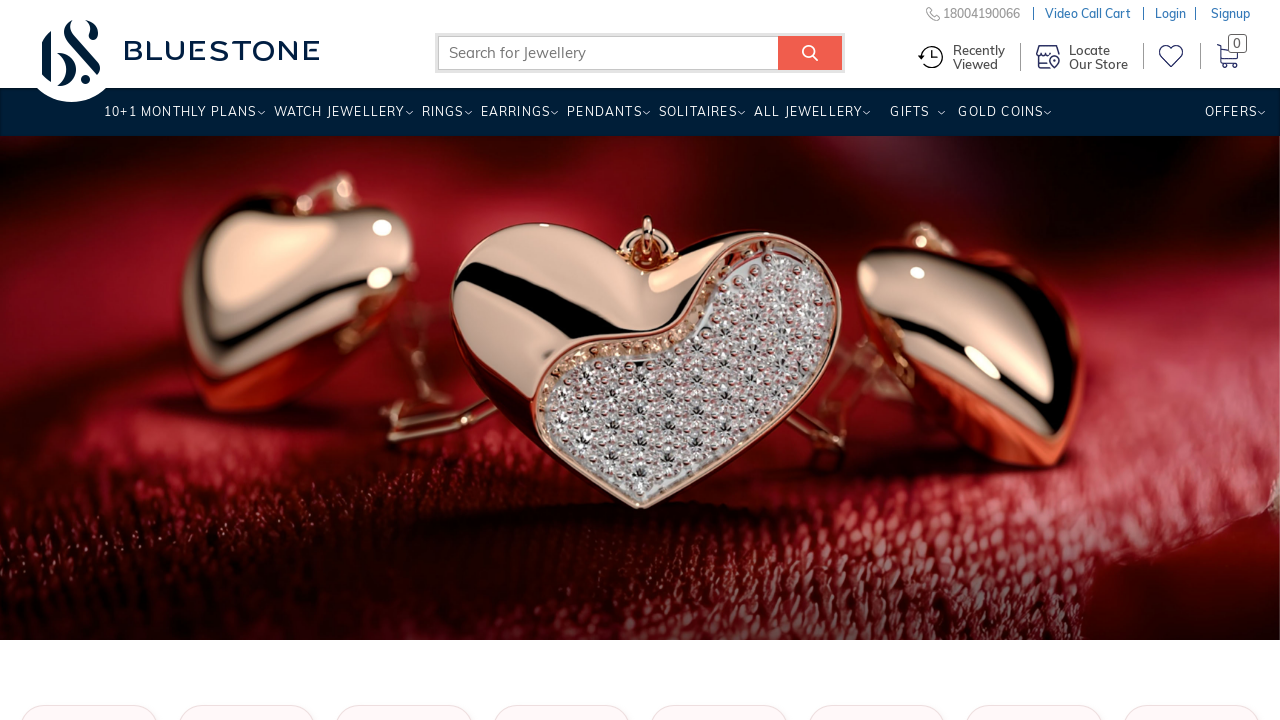

Filled search field with 'rings' on #search_query_top_elastic_search
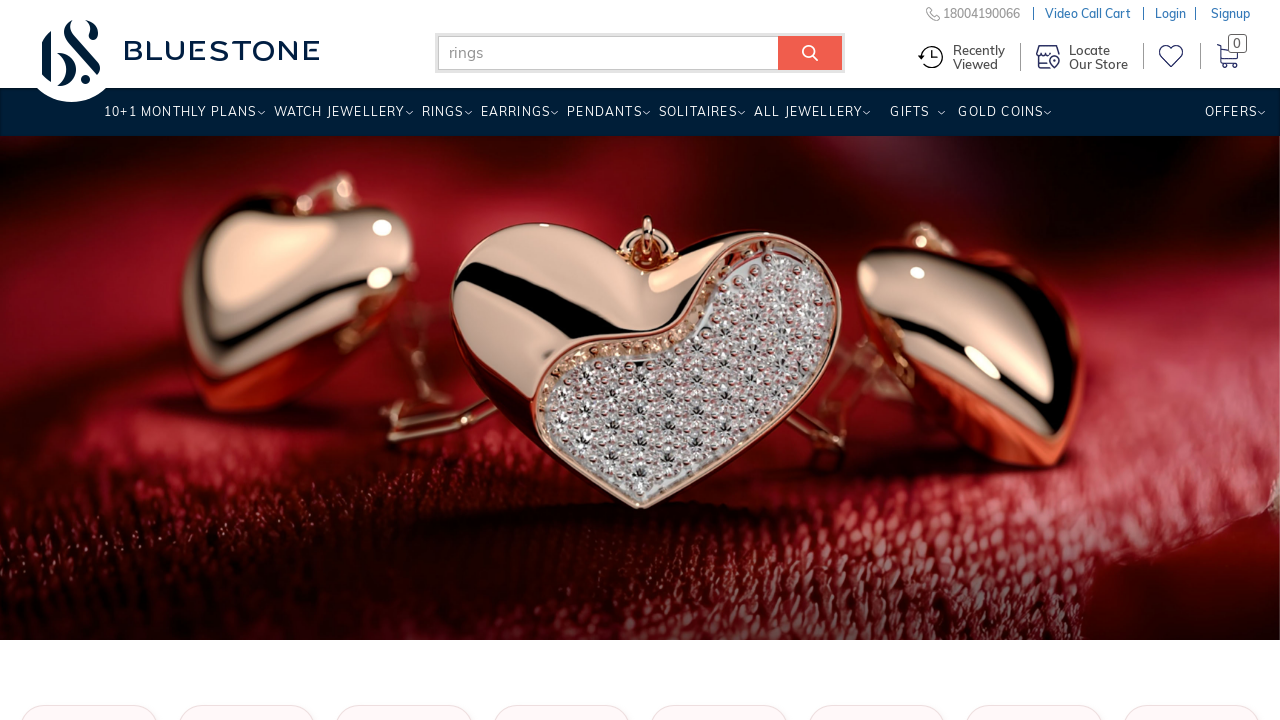

Pressed Enter to search for rings on #search_query_top_elastic_search
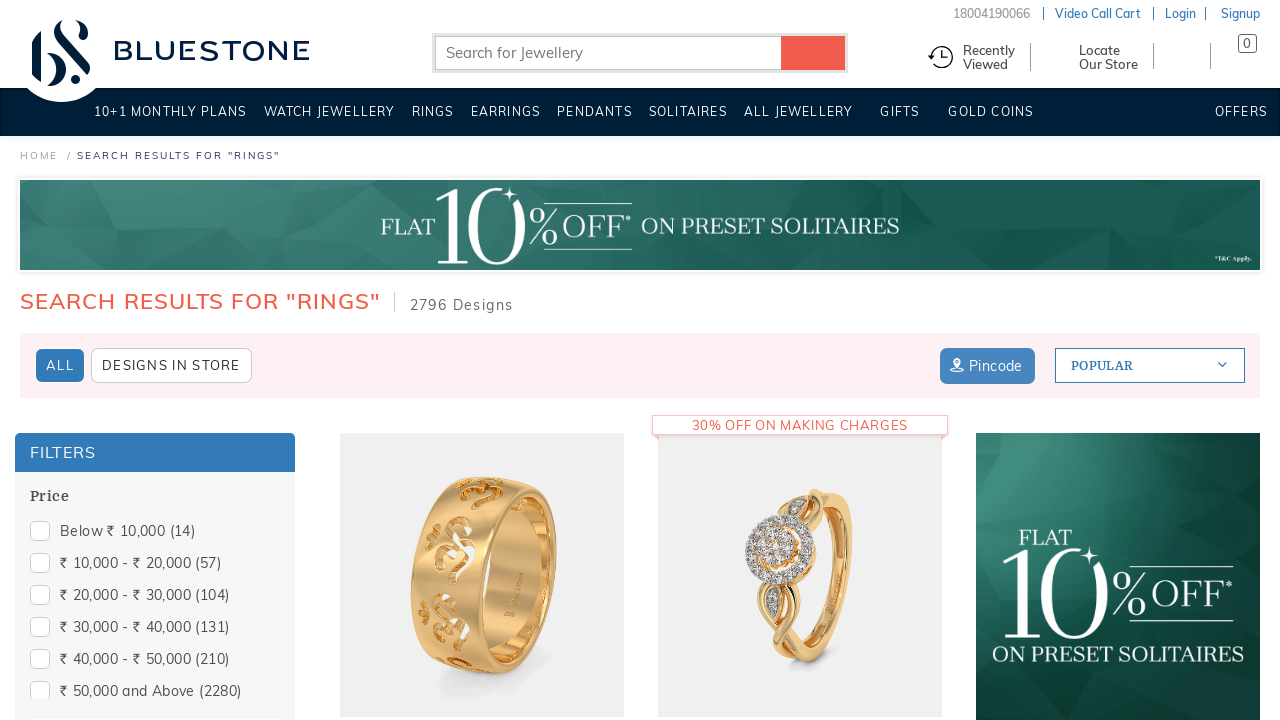

Search results loaded successfully
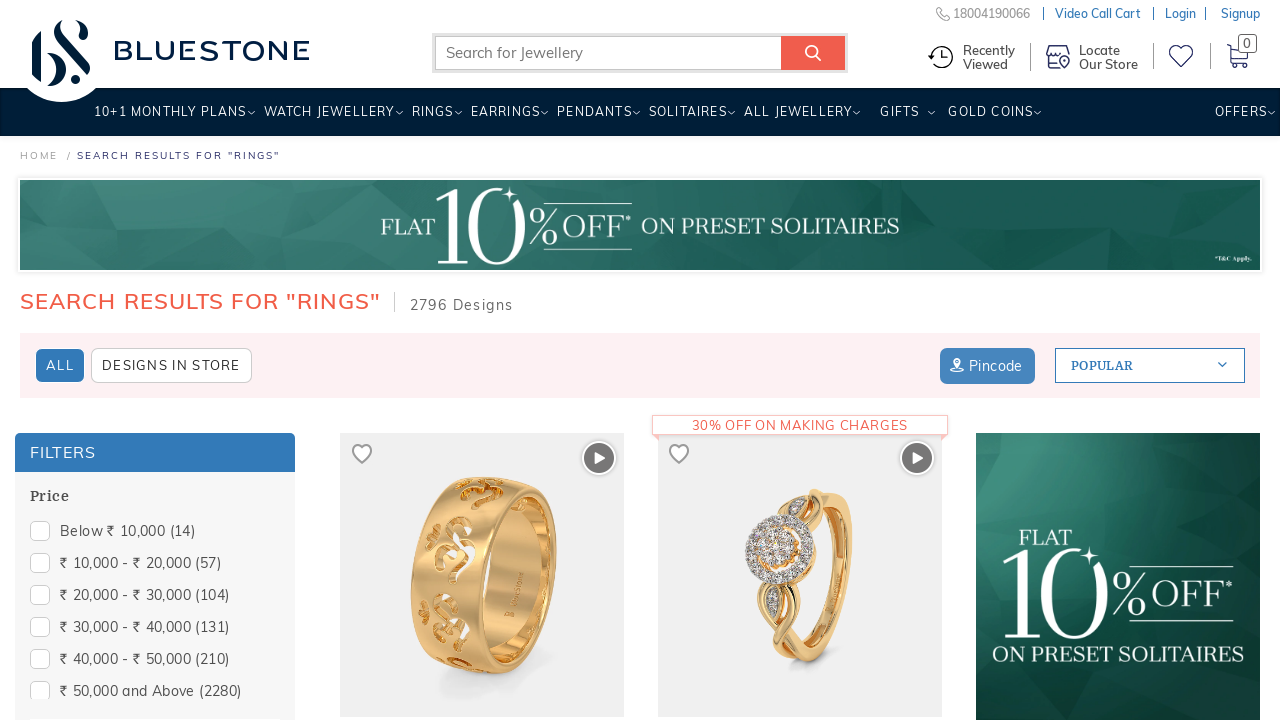

Hovered over price filter section at (155, 593) on section#Price-form
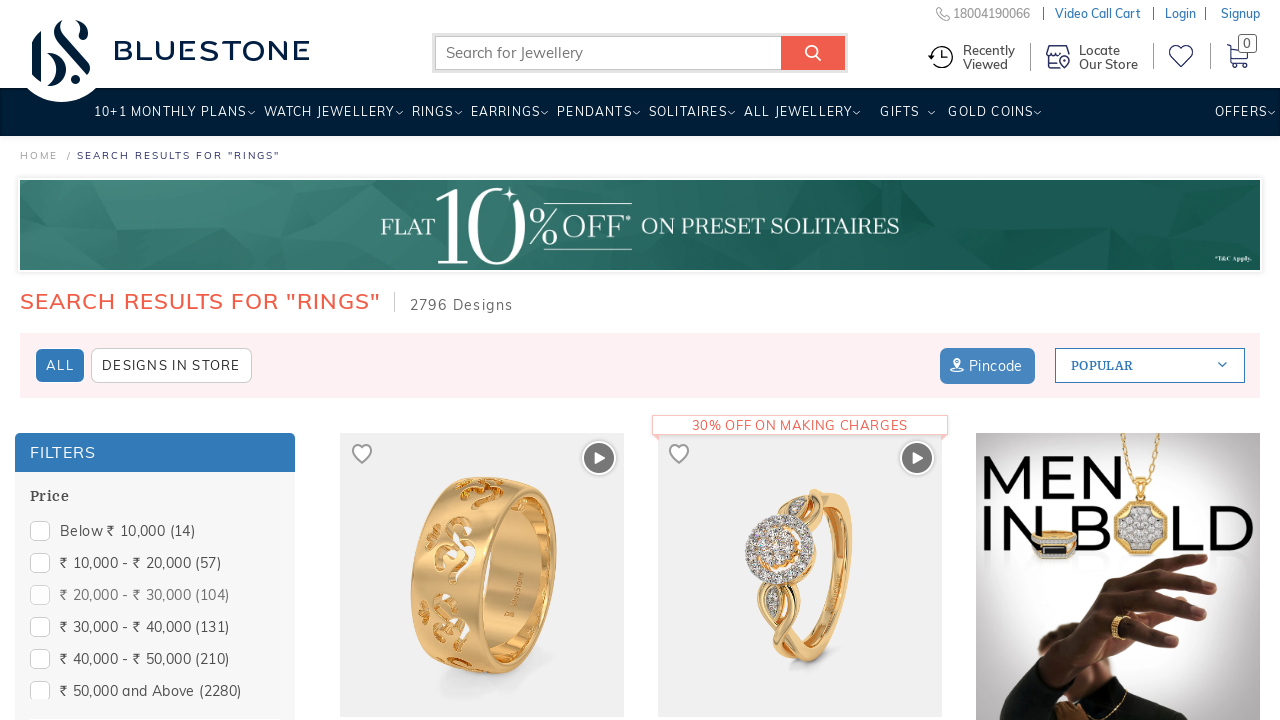

Clicked on price filter option containing '18' at (155, 445) on xpath=//span[contains(.,'18')]
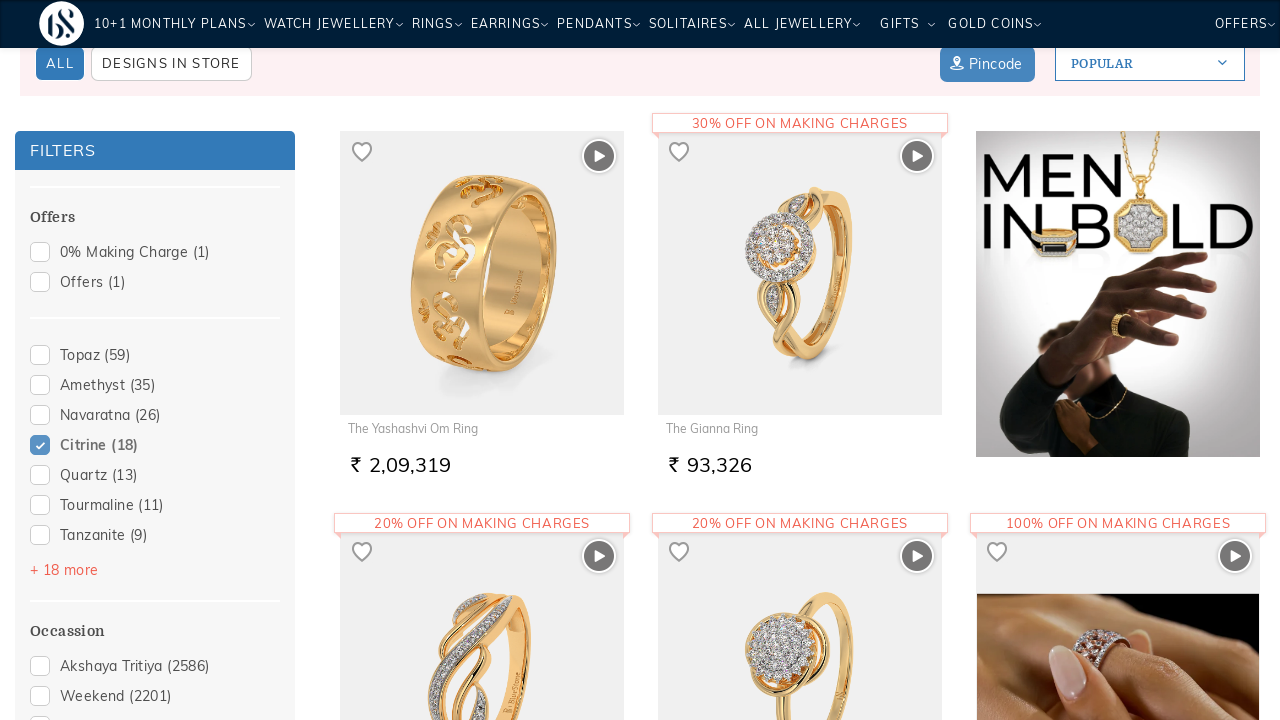

Filtered search results loaded successfully
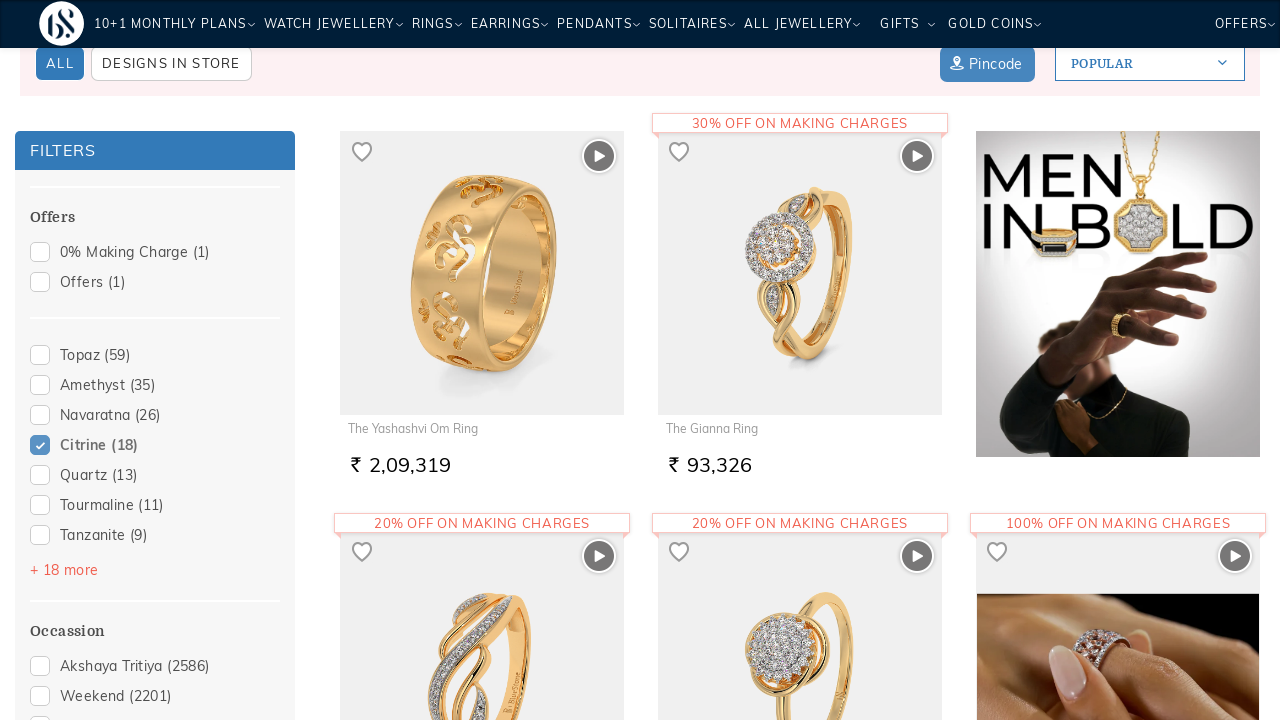

Verified filtered products are displayed - count: 25
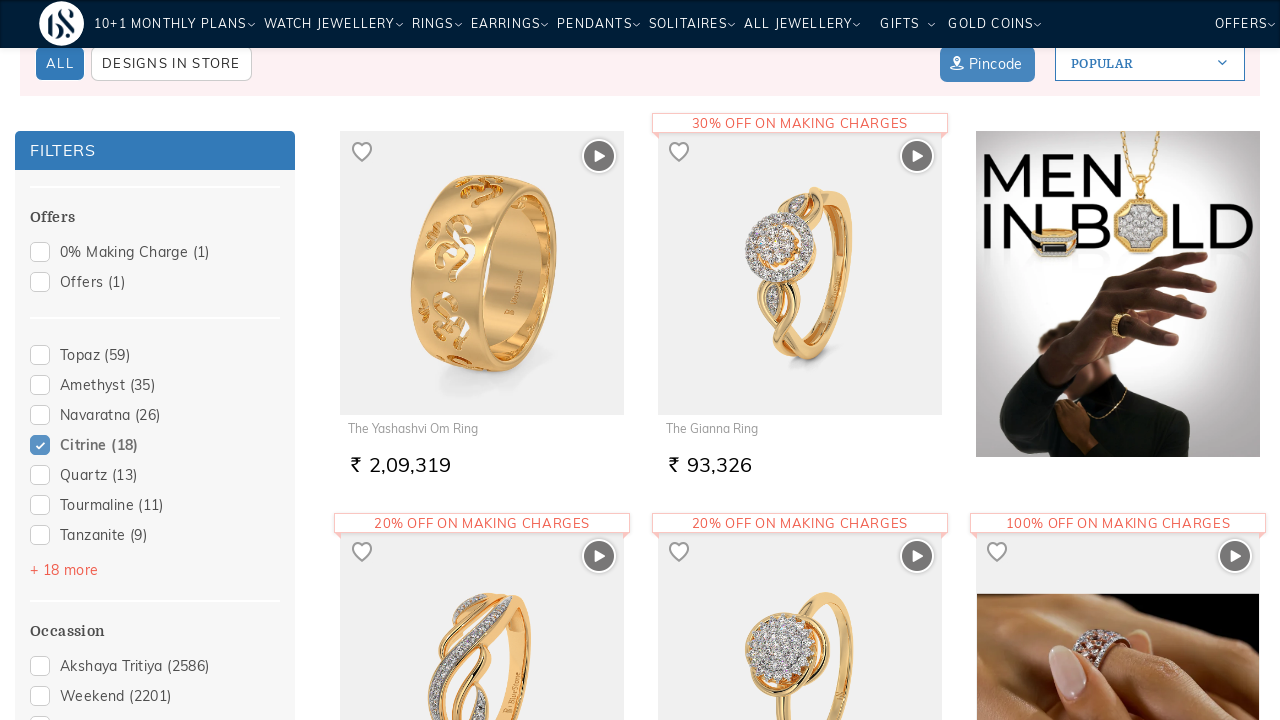

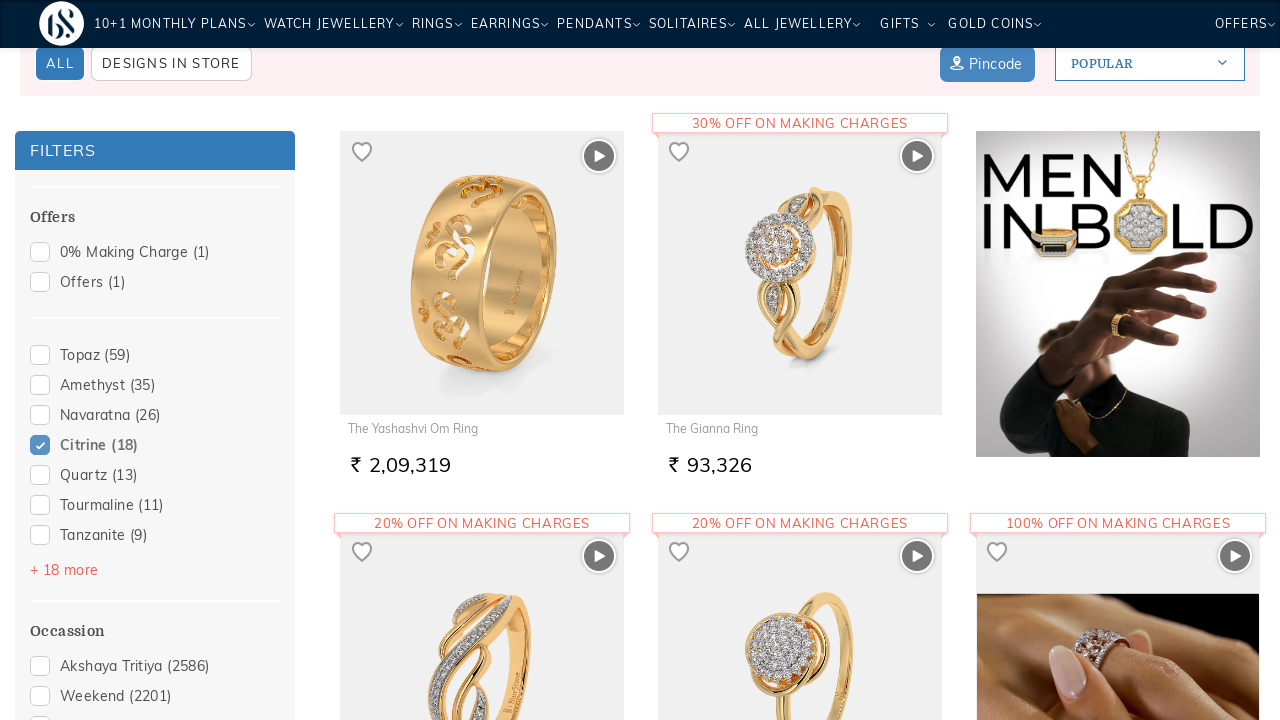